Tests dynamic dropdown functionality by selecting origin and destination stations in a travel booking form

Starting URL: https://rahulshettyacademy.com/dropdownsPractise/

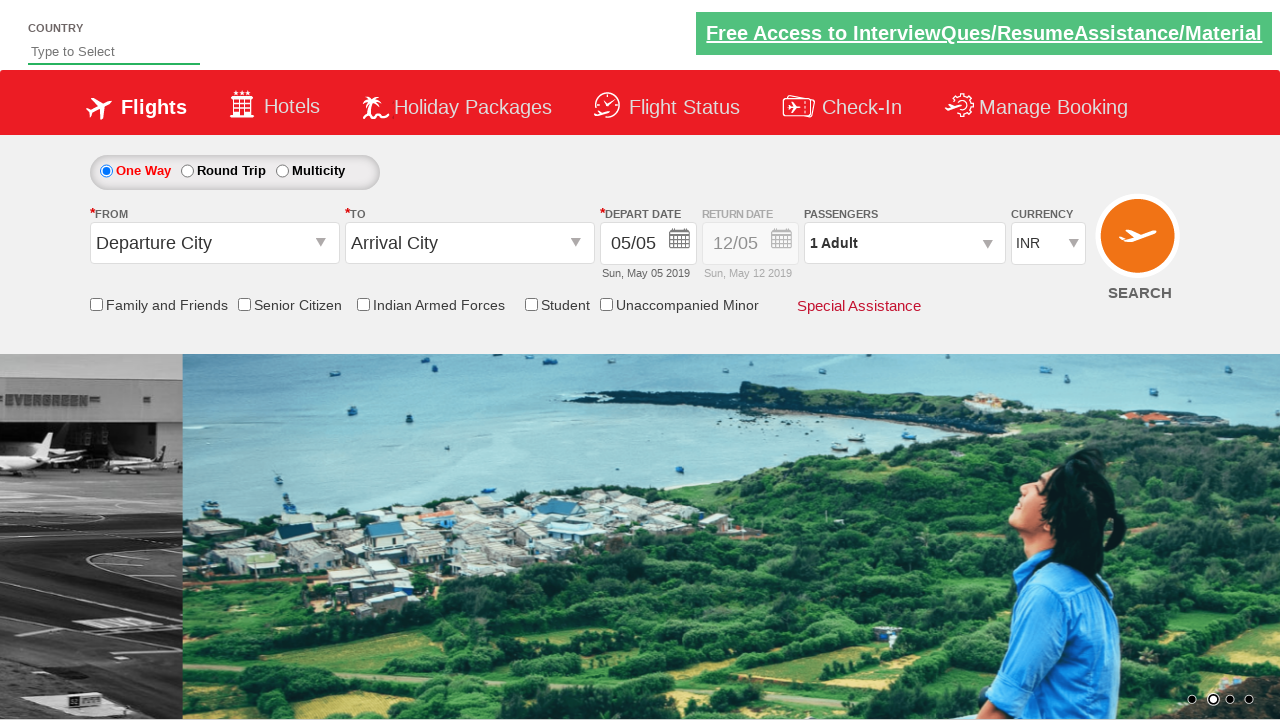

Clicked on origin station dropdown at (214, 243) on #ctl00_mainContent_ddl_originStation1_CTXT
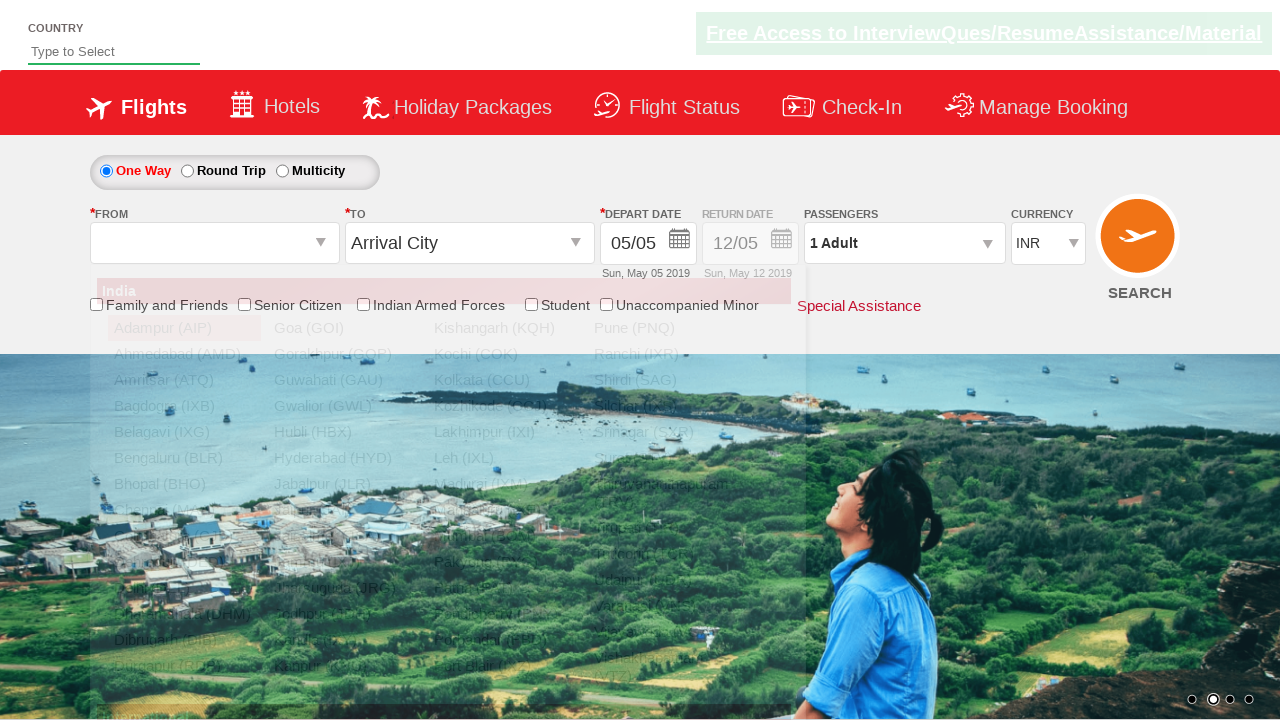

Waited for Amritsar option to be visible in dropdown
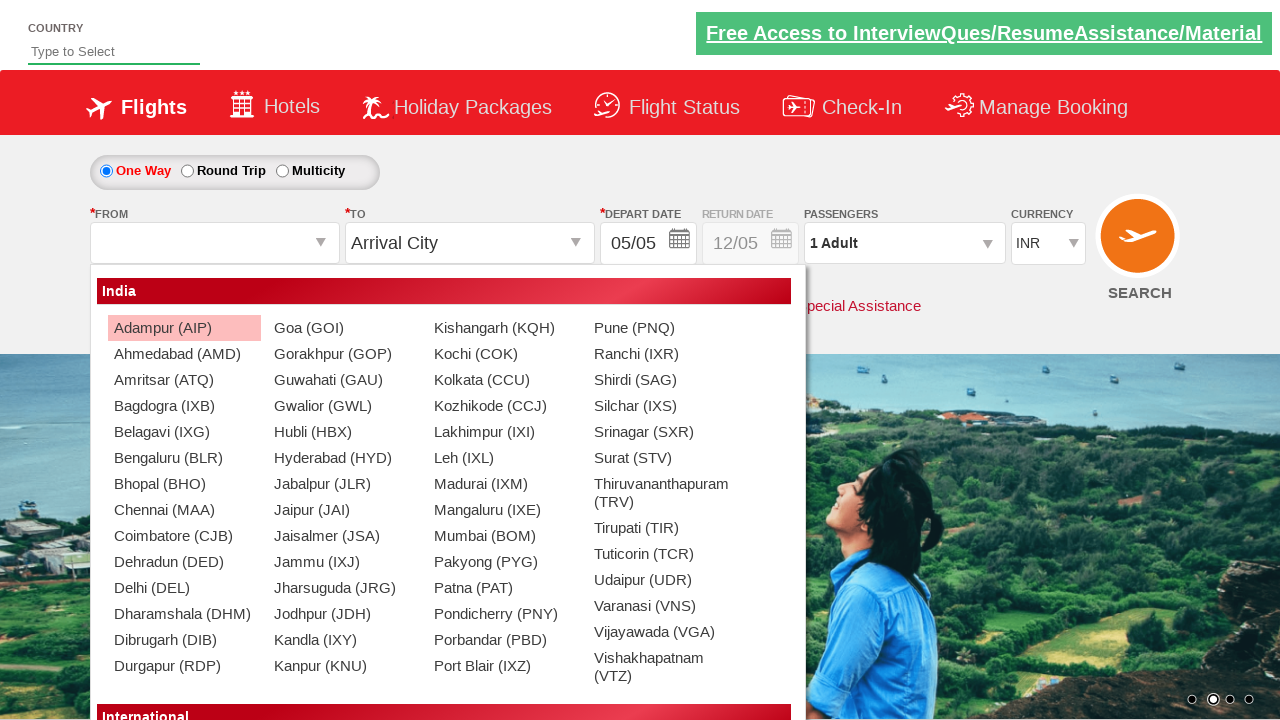

Selected Amritsar (ATQ) as origin station at (184, 380) on xpath=//a[contains(text(),' Amritsar (ATQ)')]
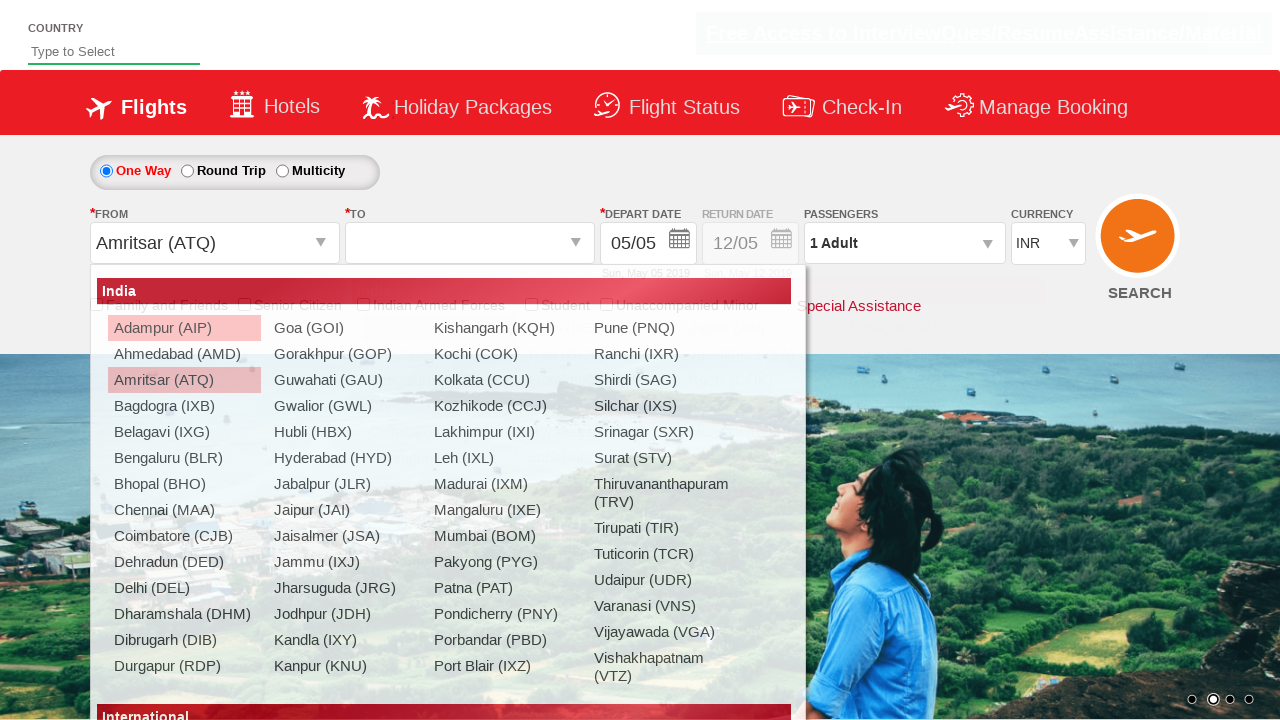

Selected GOI (Goa) as destination station at (599, 354) on xpath=//div[@id='glsctl00_mainContent_ddl_destinationStation1_CTNR']//a[@value='
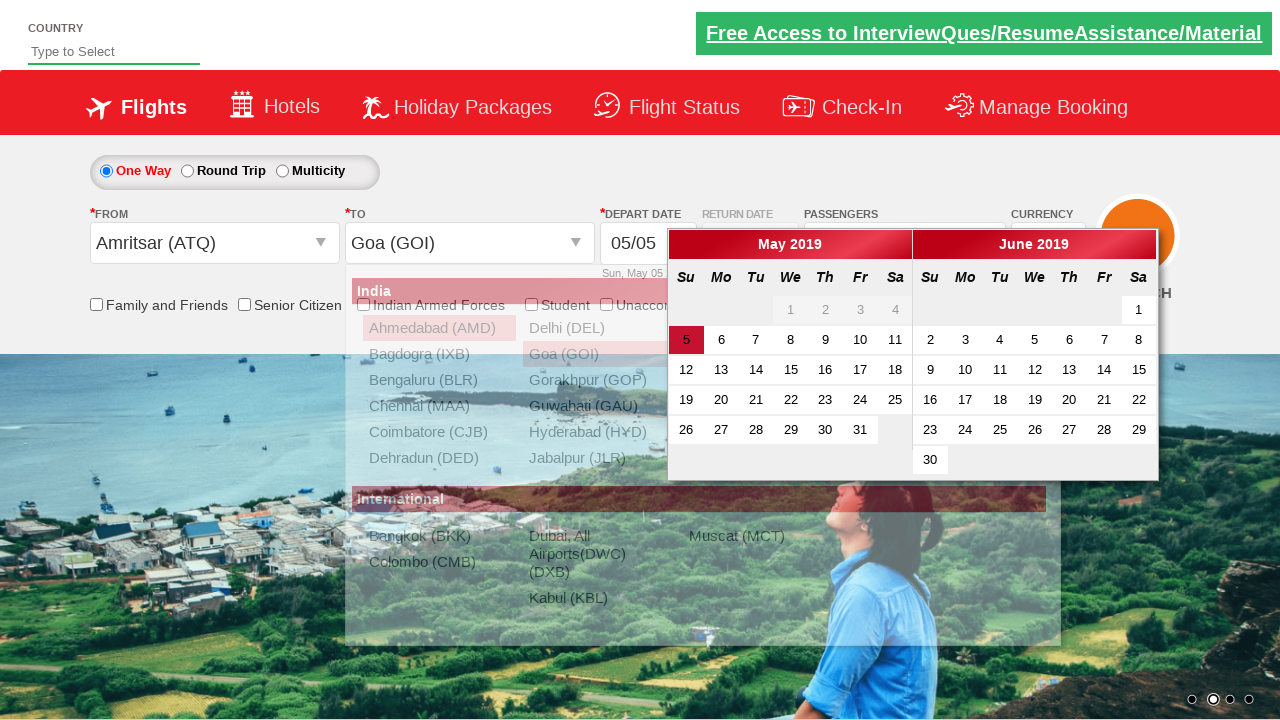

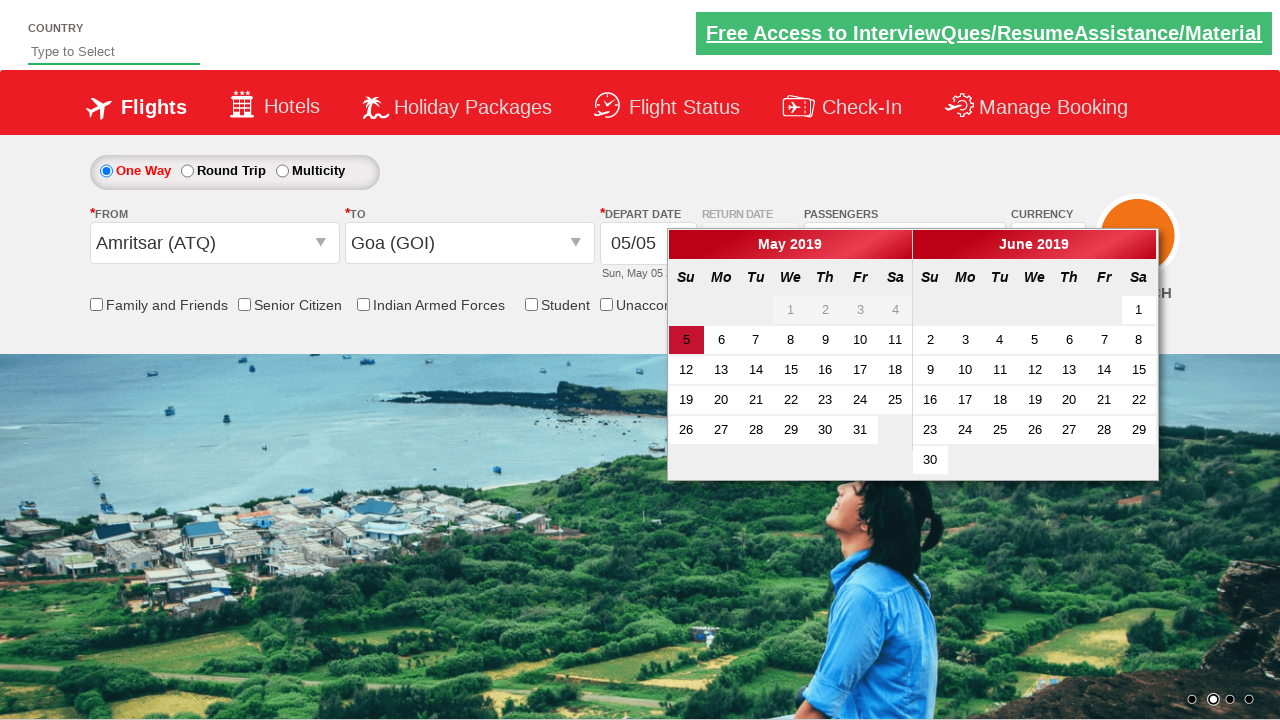